Opens multiple links in new tabs by control-clicking each link in the first column, then iterates through all opened tabs

Starting URL: https://rahulshettyacademy.com/AutomationPractice/

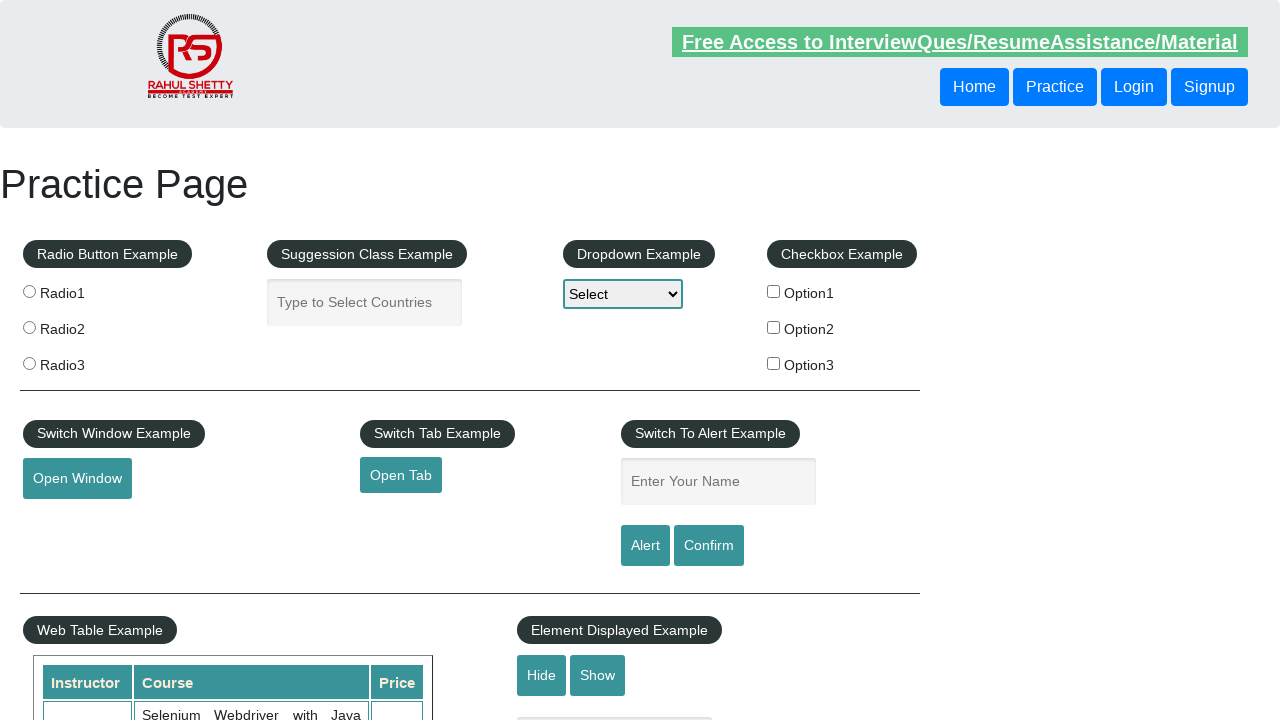

Located the first column element containing links
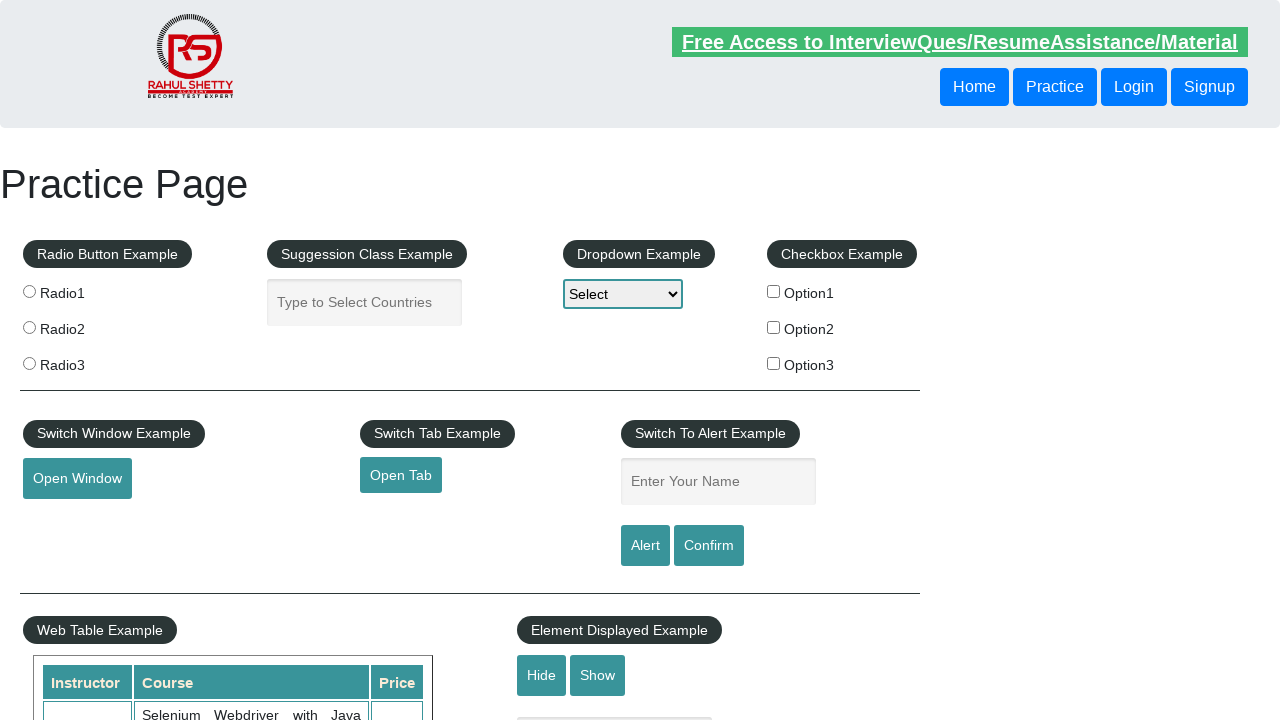

Located all anchor tags in the first column
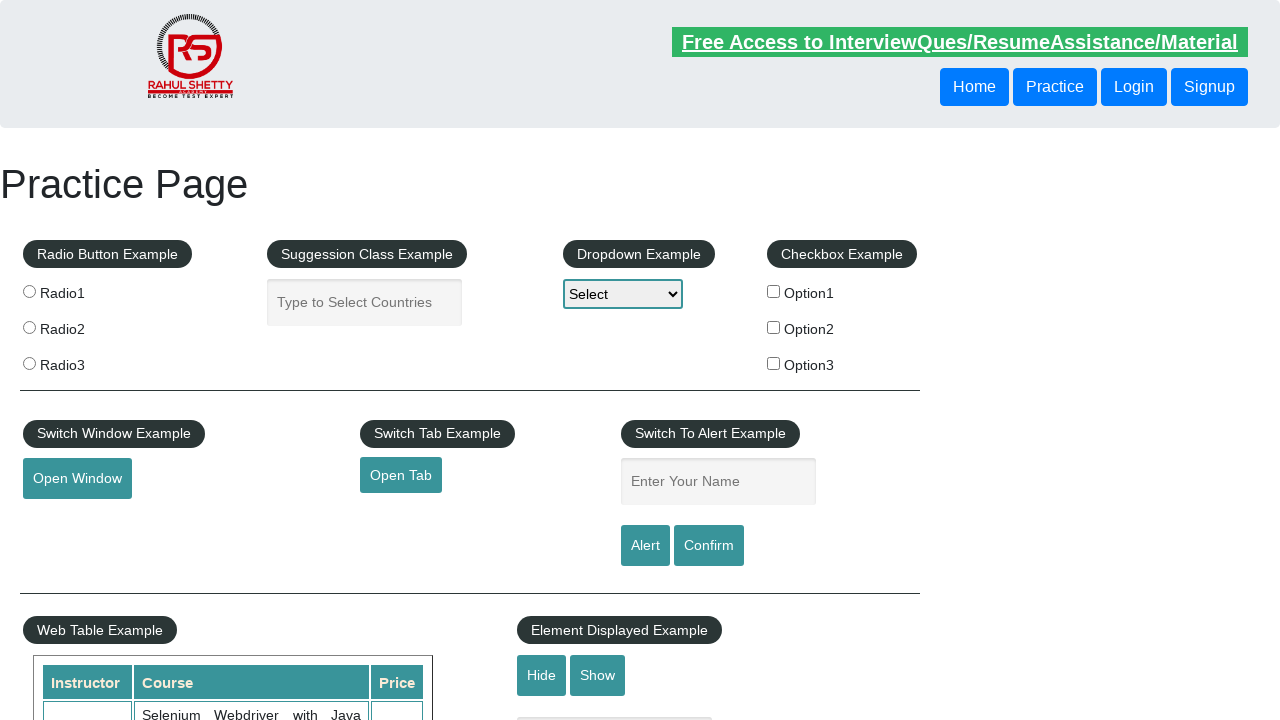

Found 5 links in the first column
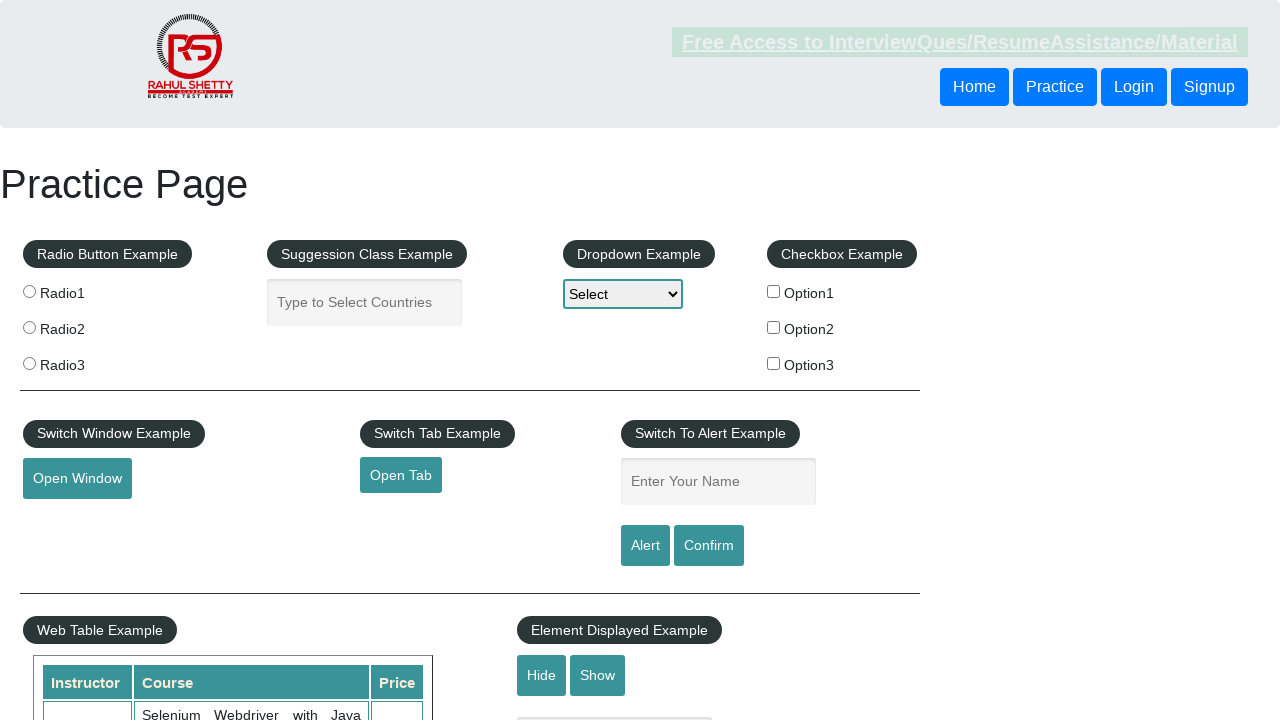

Control-clicked link 1 to open in new tab at (68, 520) on xpath=//tbody/tr/td[1]/ul >> a >> nth=1
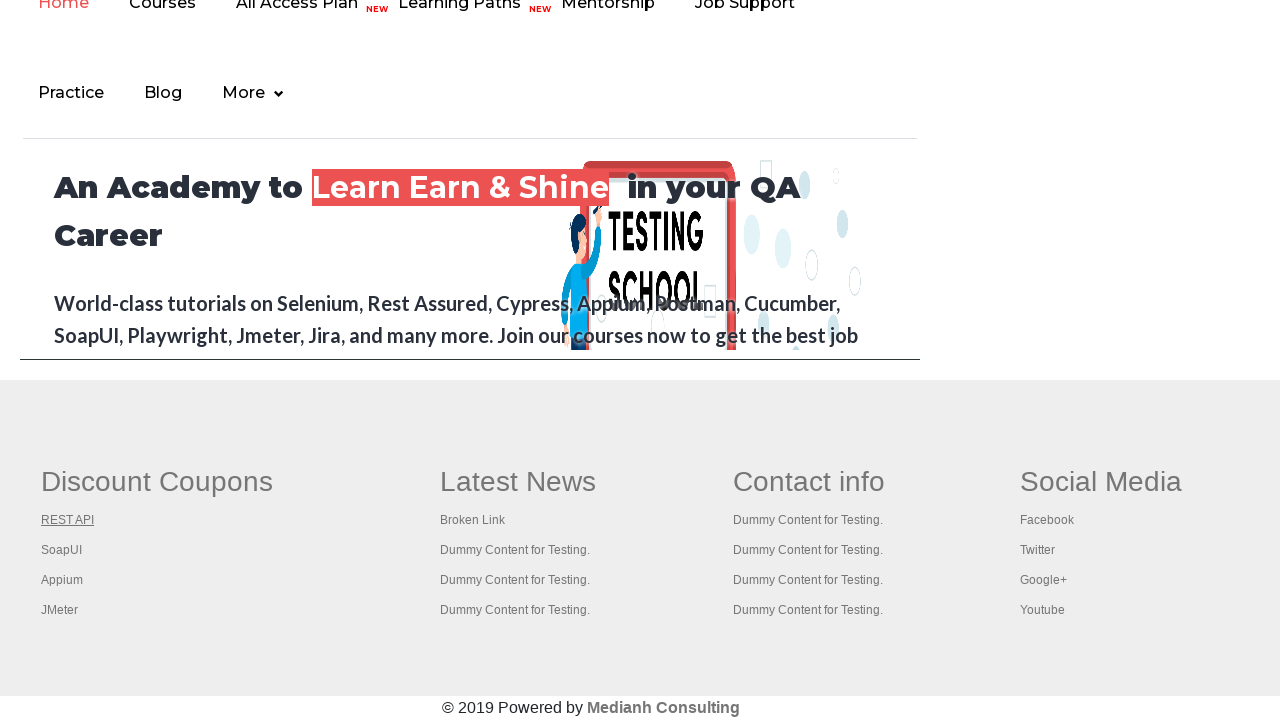

Control-clicked link 2 to open in new tab at (62, 550) on xpath=//tbody/tr/td[1]/ul >> a >> nth=2
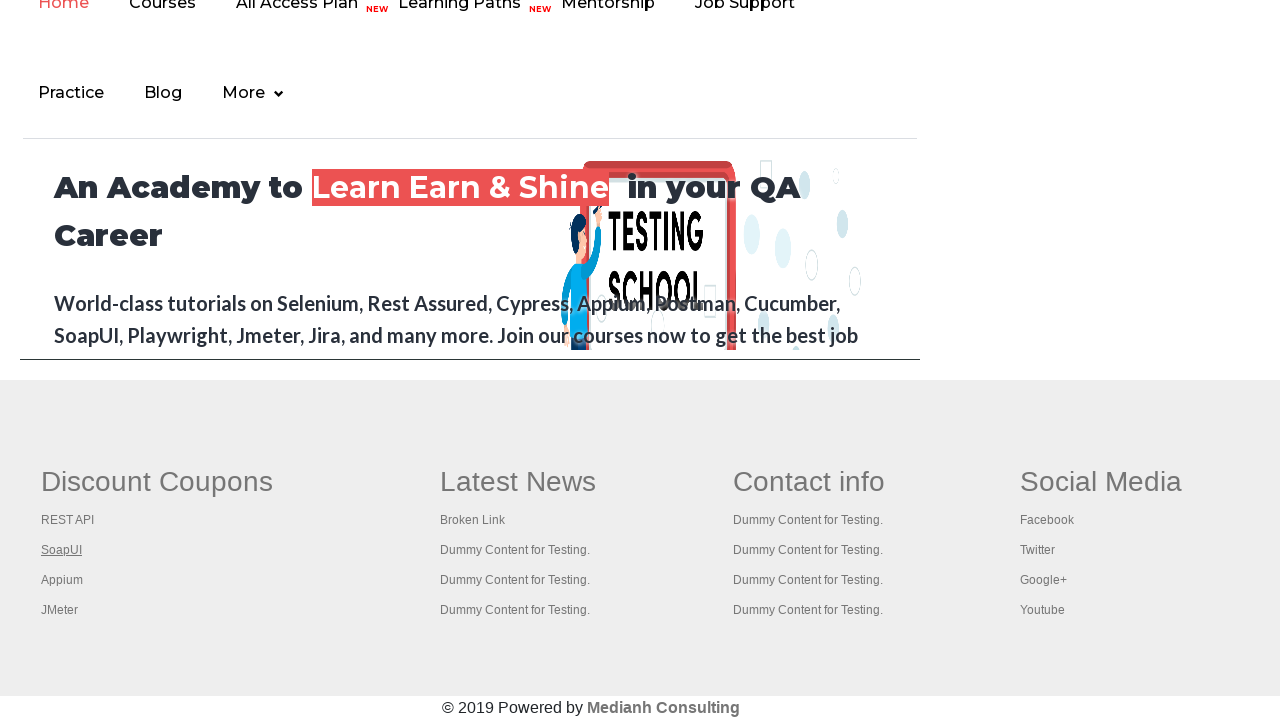

Control-clicked link 3 to open in new tab at (62, 580) on xpath=//tbody/tr/td[1]/ul >> a >> nth=3
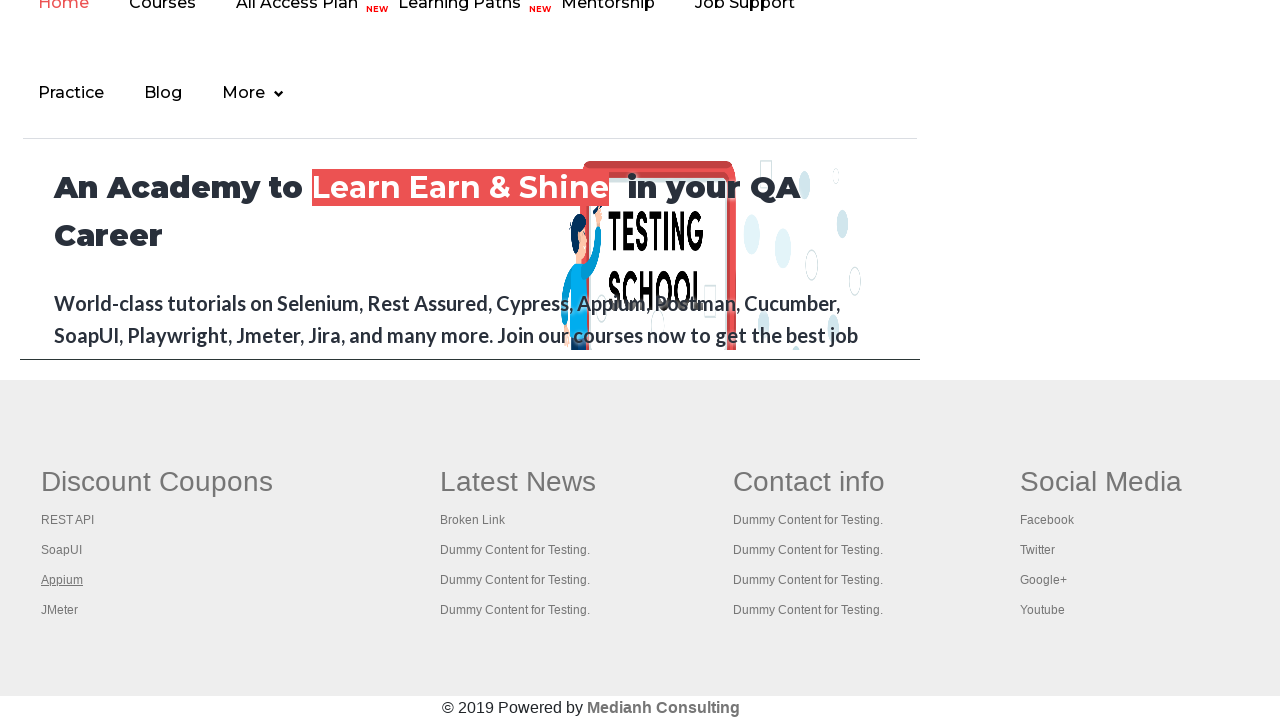

Control-clicked link 4 to open in new tab at (60, 610) on xpath=//tbody/tr/td[1]/ul >> a >> nth=4
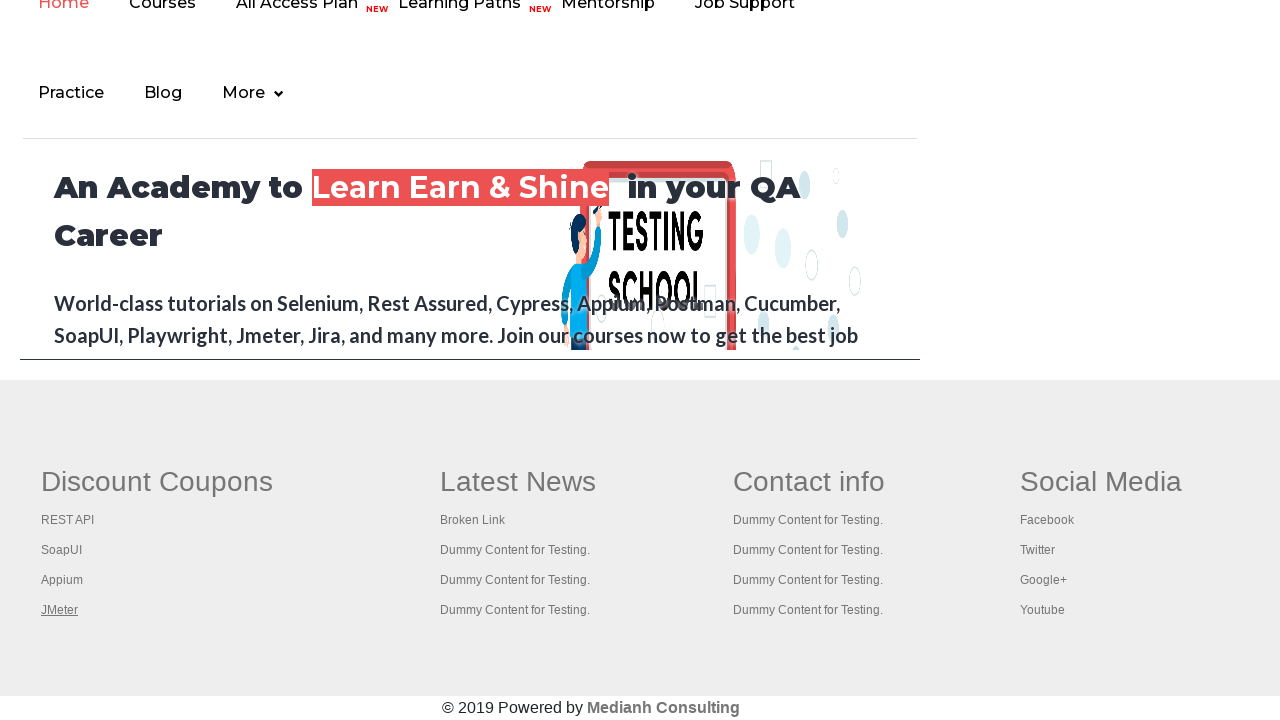

Retrieved all 5 opened tabs from context
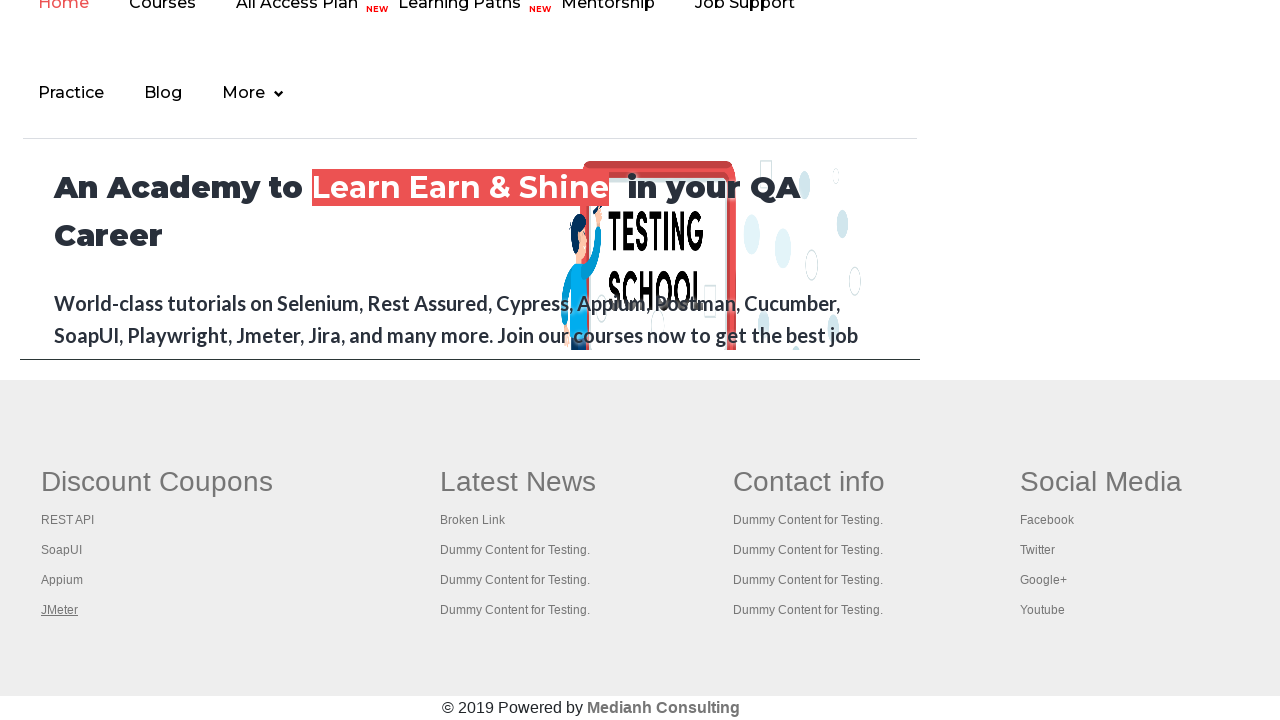

Brought a tab to the front
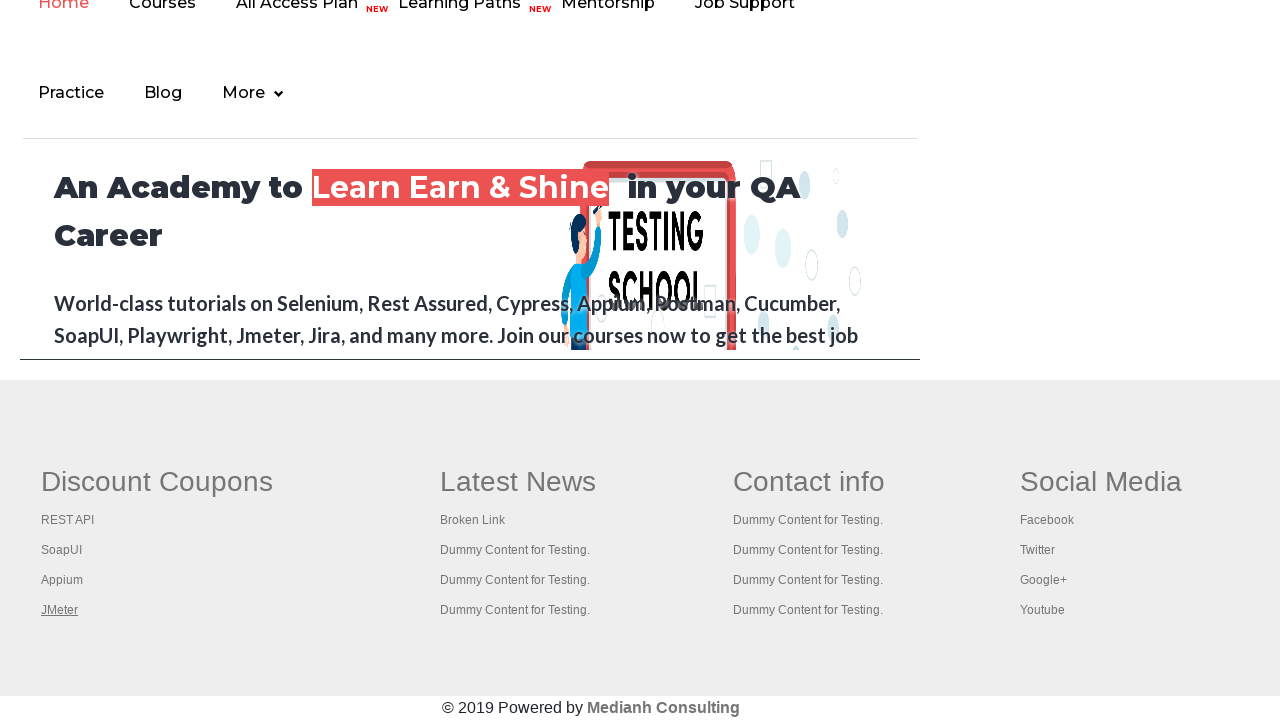

Waited for page to load - Title: 'Practice Page'
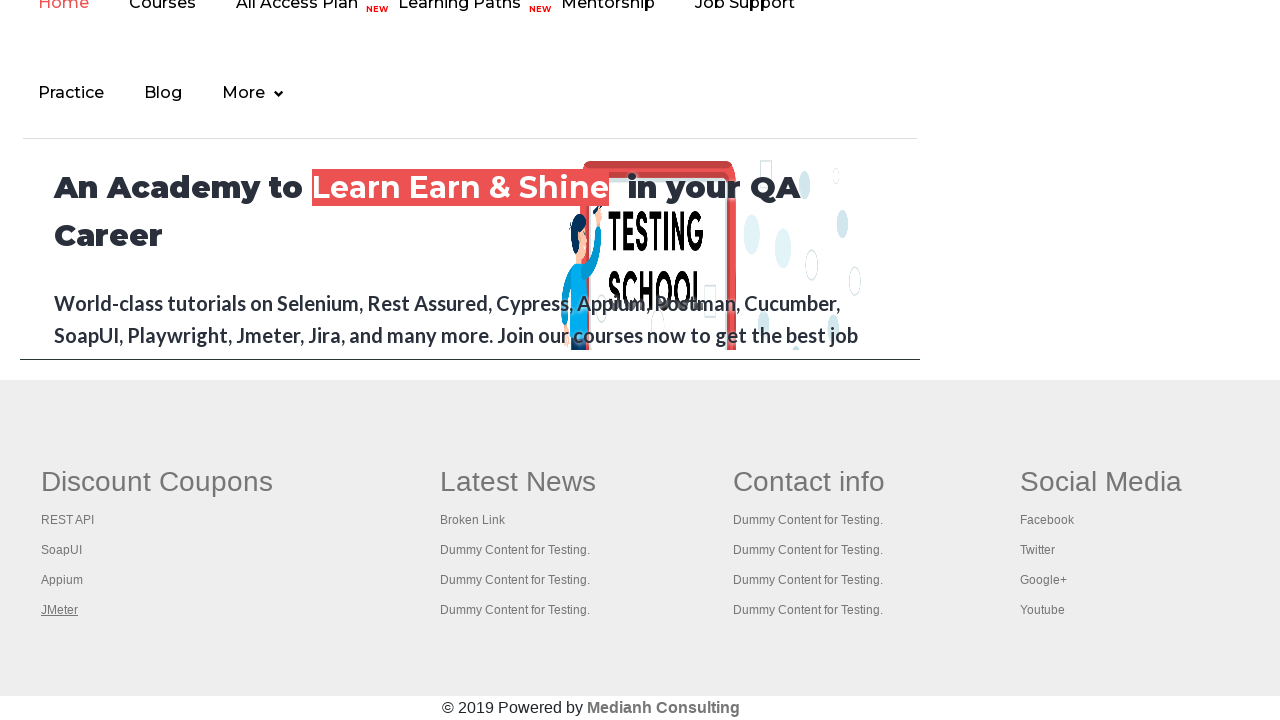

Brought a tab to the front
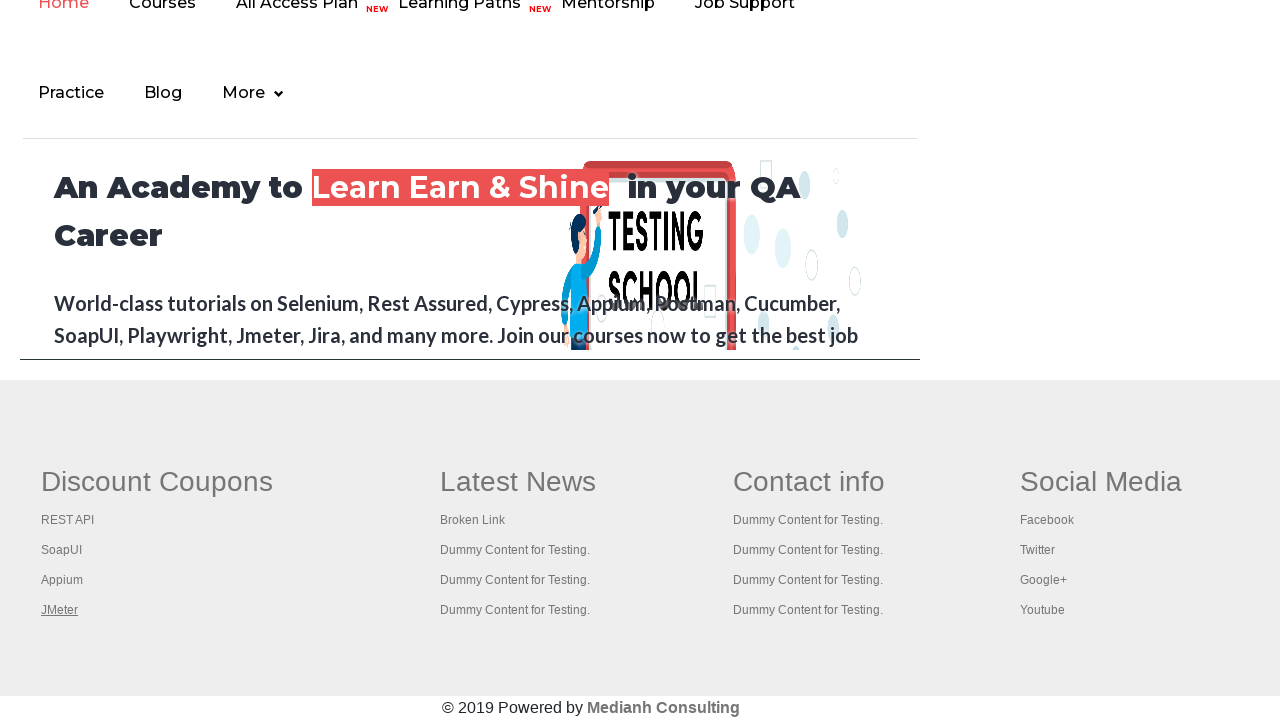

Waited for page to load - Title: 'REST API Tutorial'
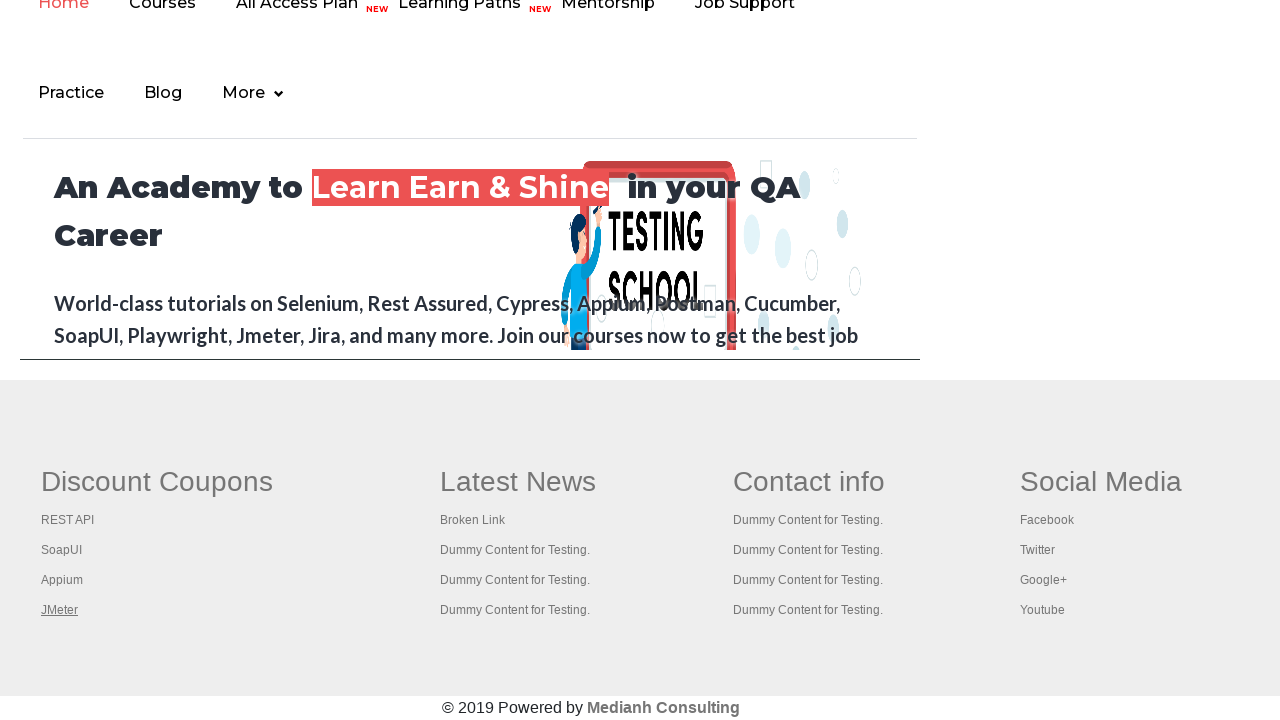

Brought a tab to the front
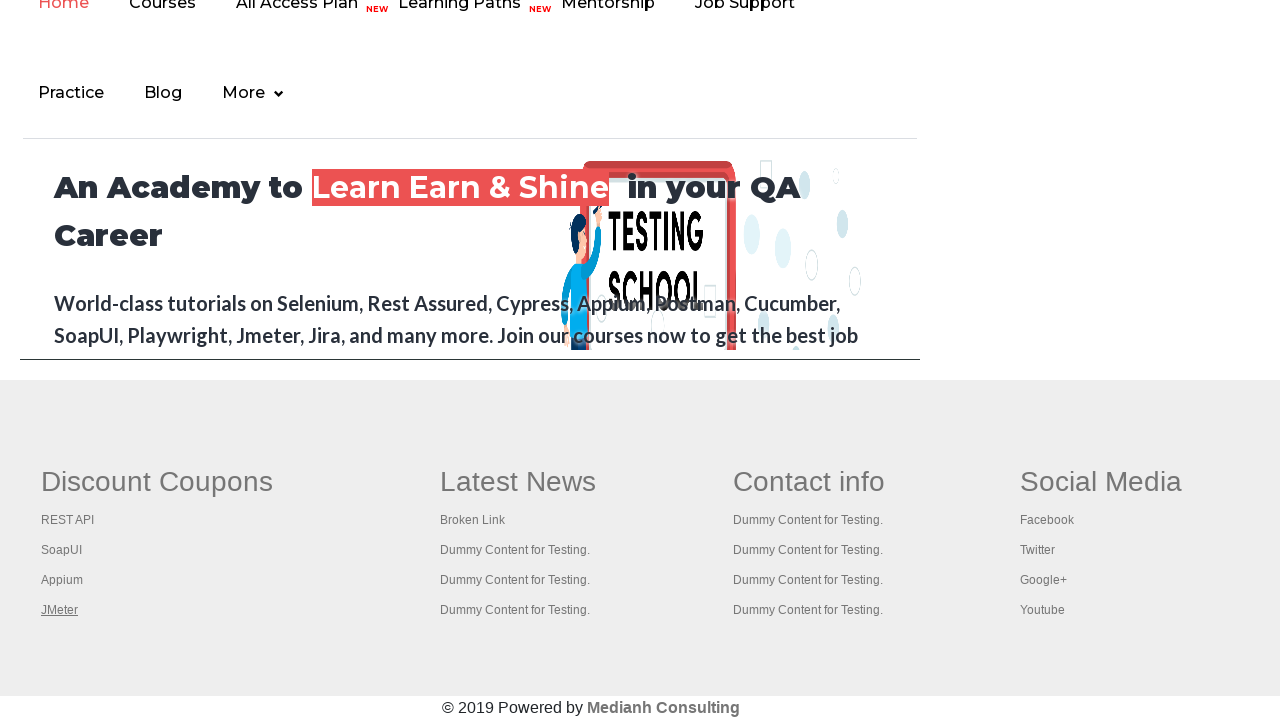

Waited for page to load - Title: 'The World’s Most Popular API Testing Tool | SoapUI'
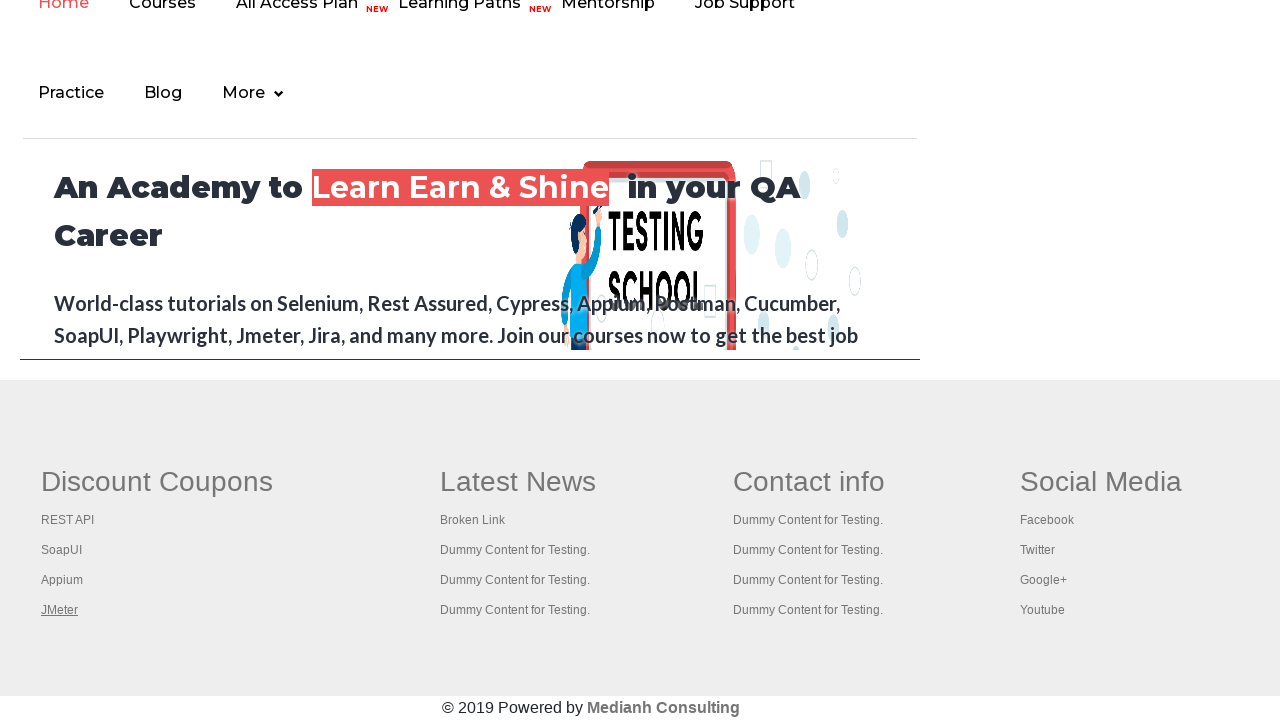

Brought a tab to the front
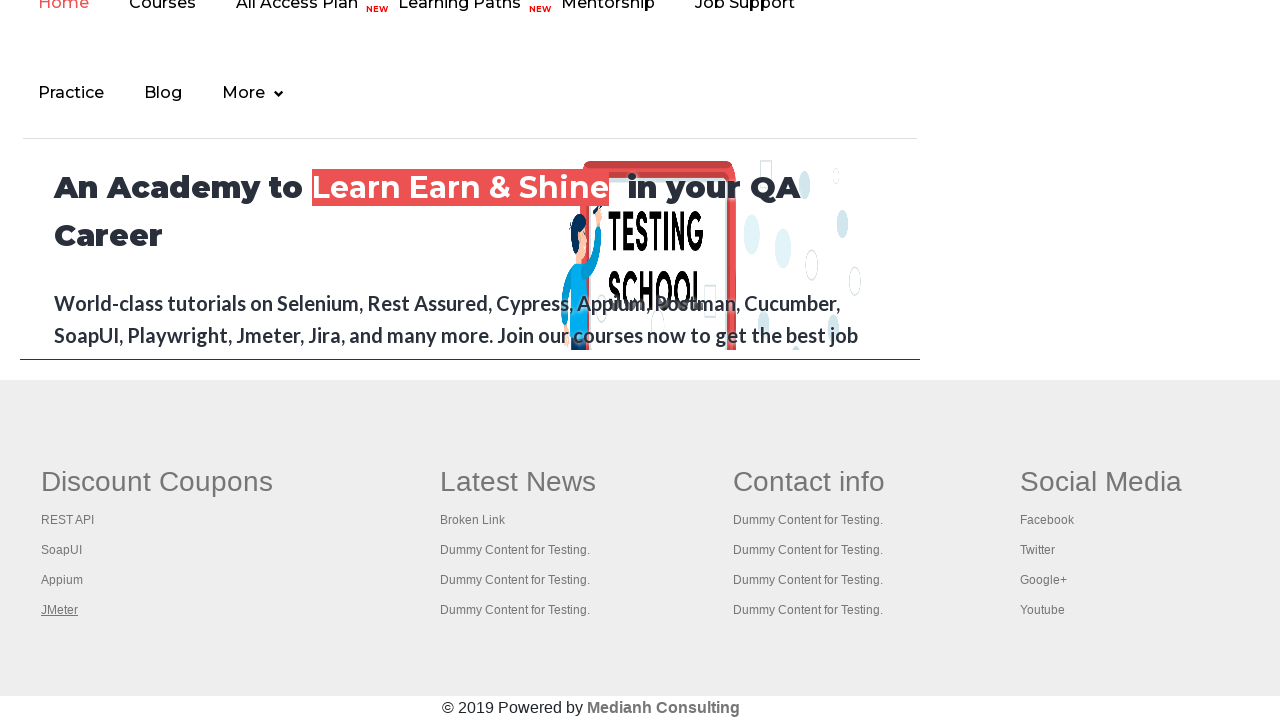

Waited for page to load - Title: 'Appium tutorial for Mobile Apps testing | RahulShetty Academy | Rahul'
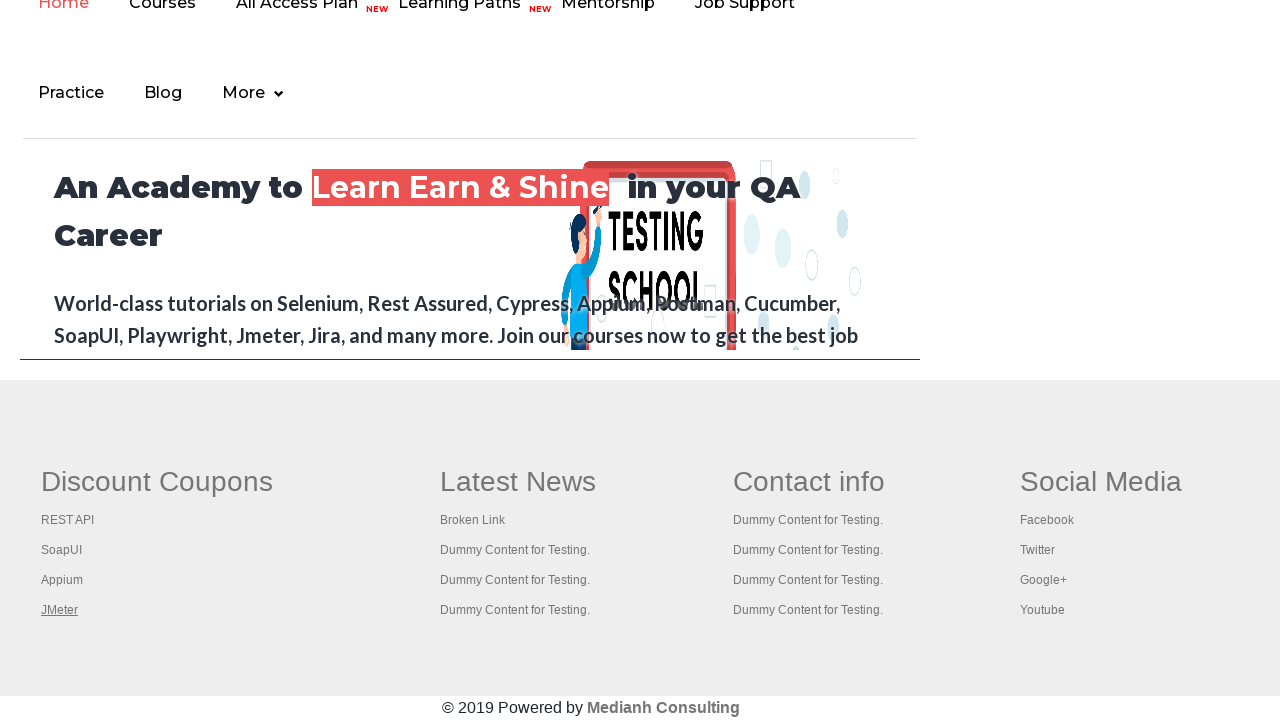

Brought a tab to the front
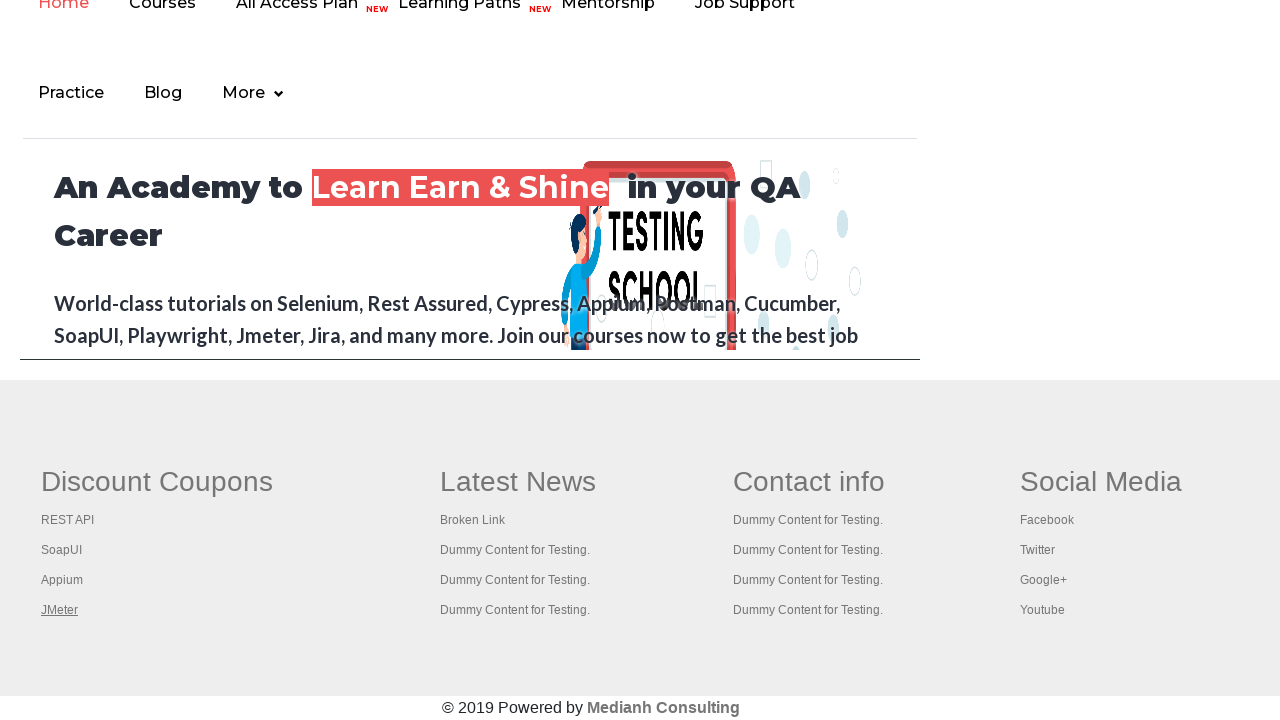

Waited for page to load - Title: 'Apache JMeter - Apache JMeter™'
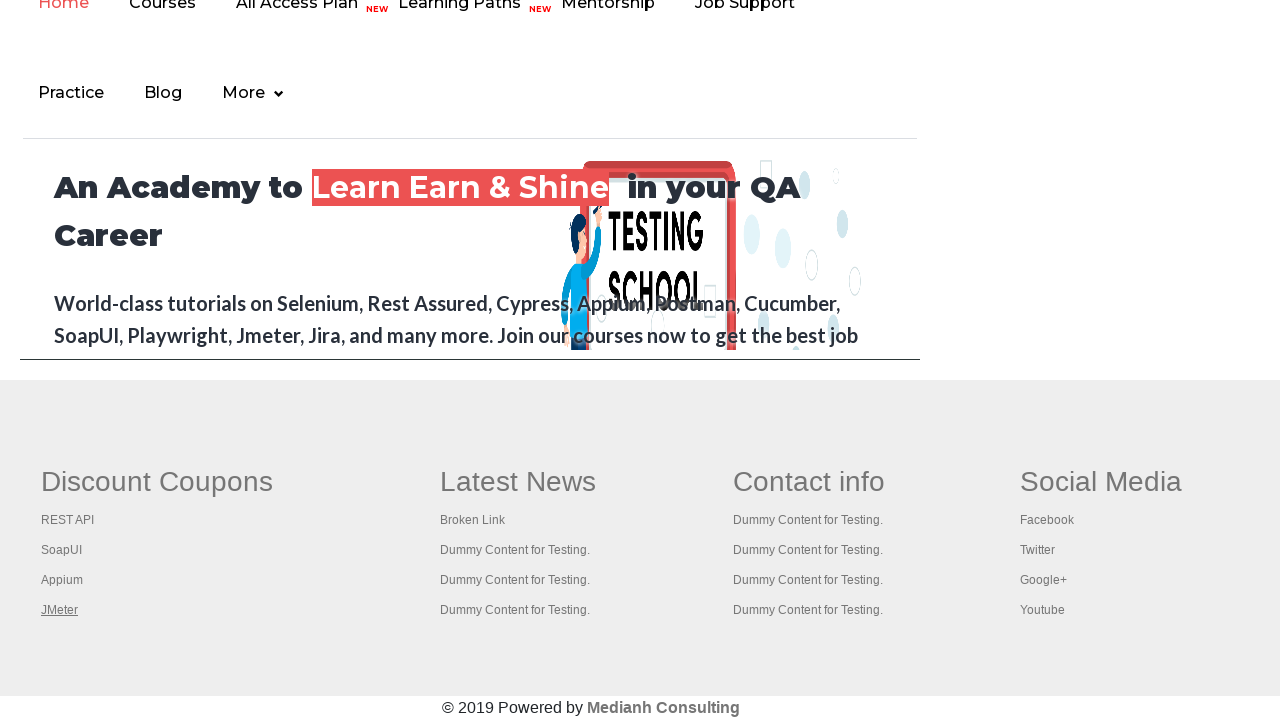

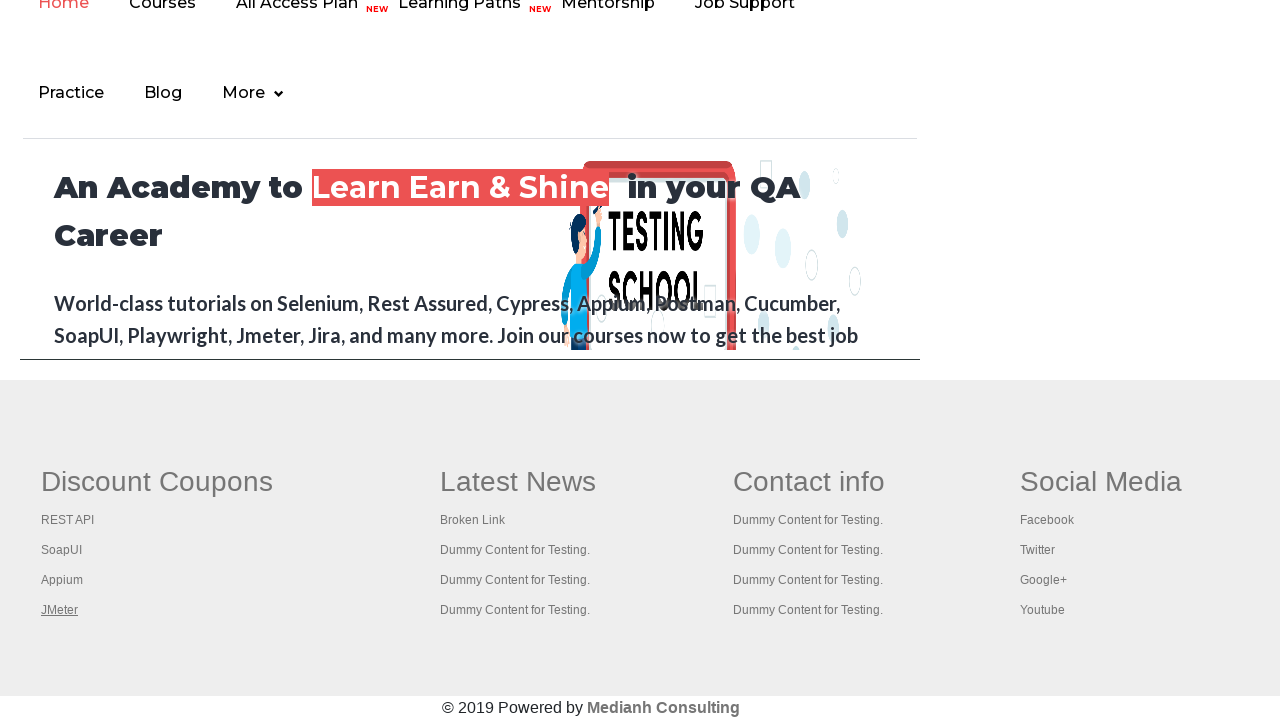